Tests checkbox interaction by clicking on a checkbox element

Starting URL: https://the-internet.herokuapp.com/checkboxes

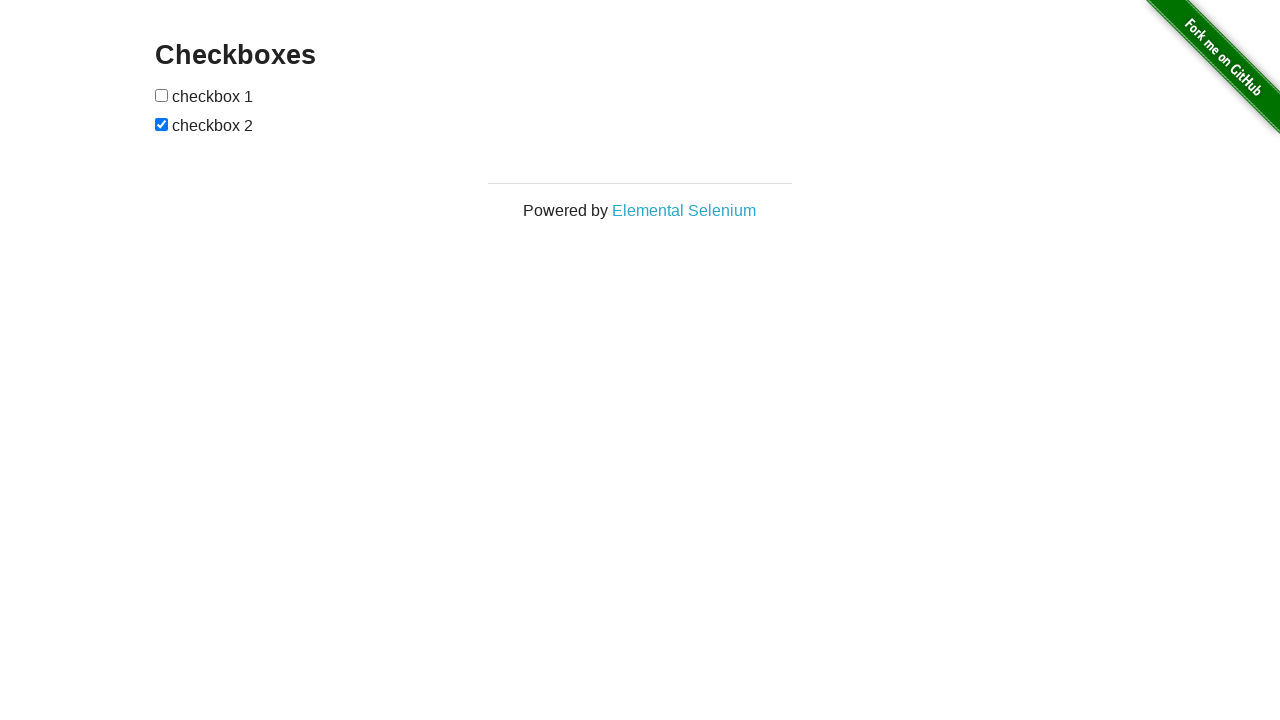

Clicked on first checkbox element at (162, 95) on xpath=//input[@type='checkbox'][1]
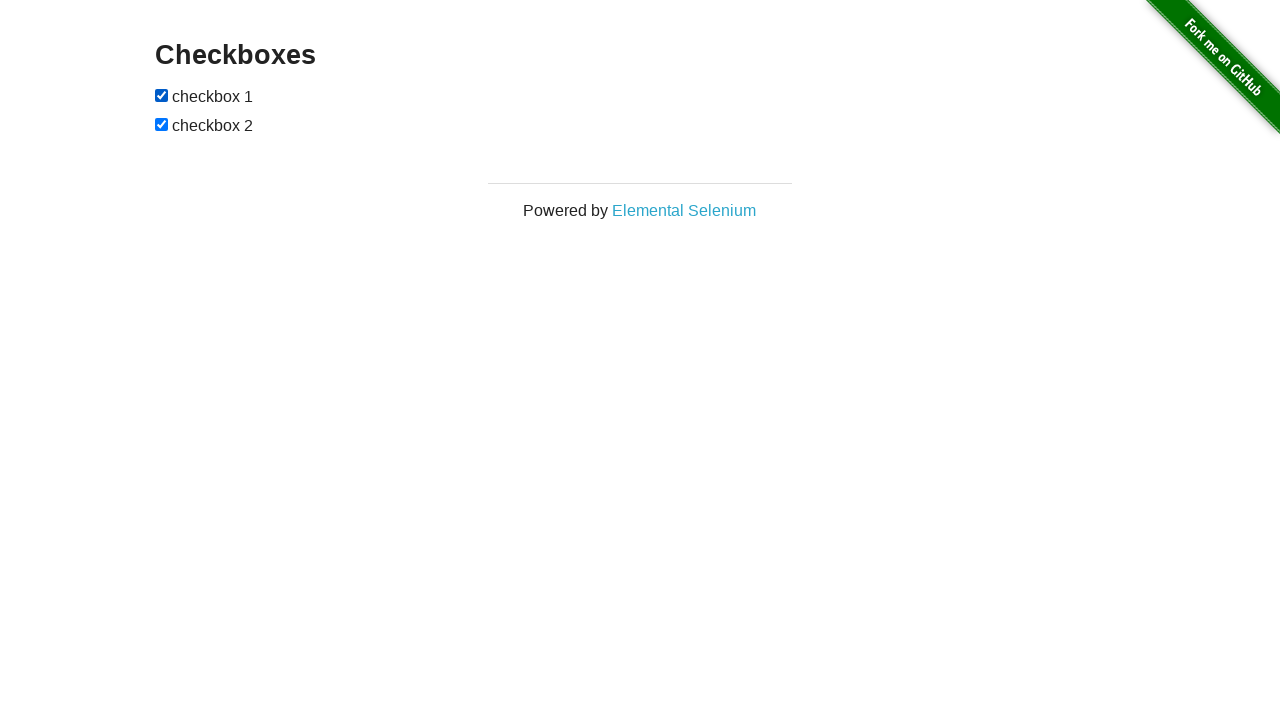

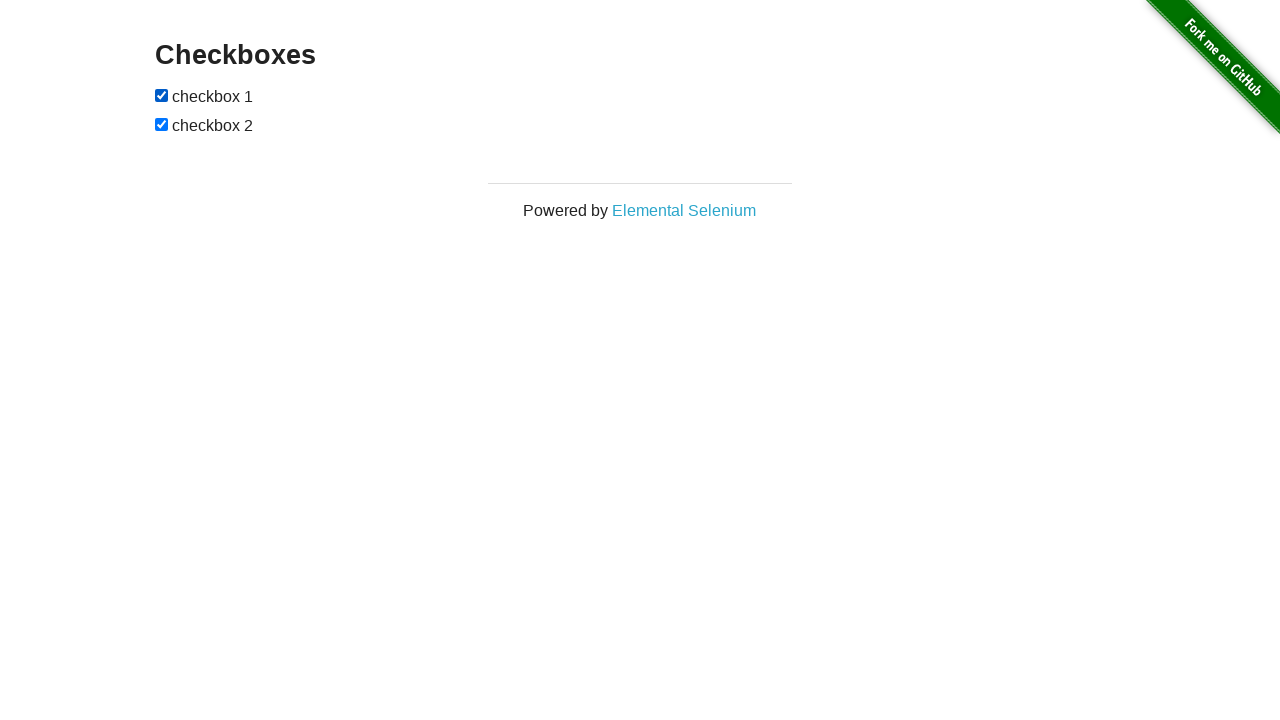